Tests radio button functionality by selecting the "Yes" radio button and verifying the selection is displayed correctly

Starting URL: https://demoqa.com/radio-button

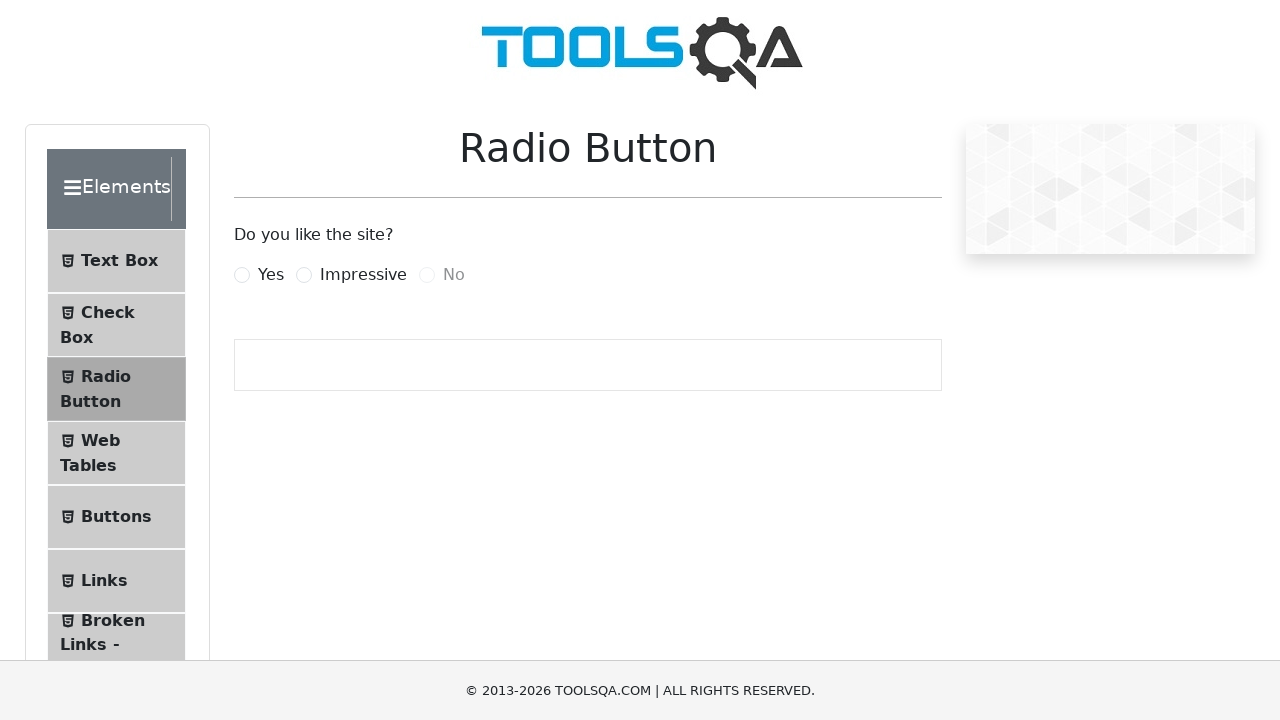

Selected the 'Yes' radio button
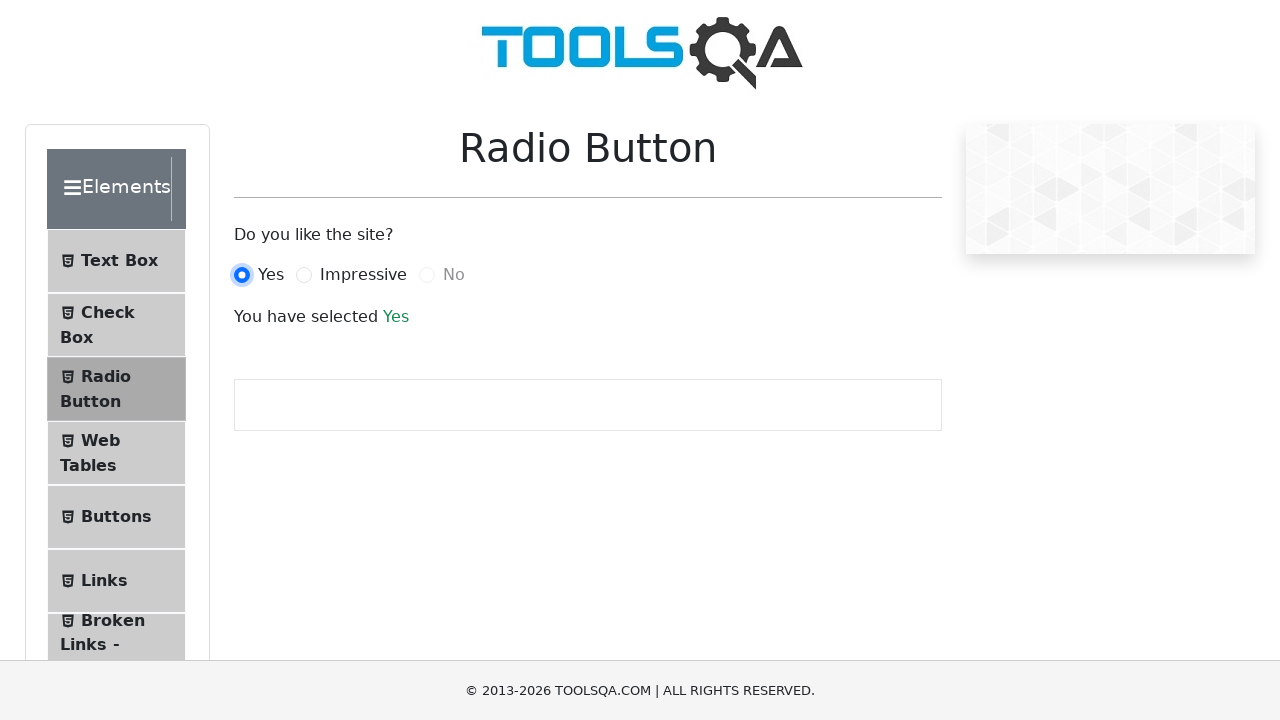

Verified that the success message displays 'Yes'
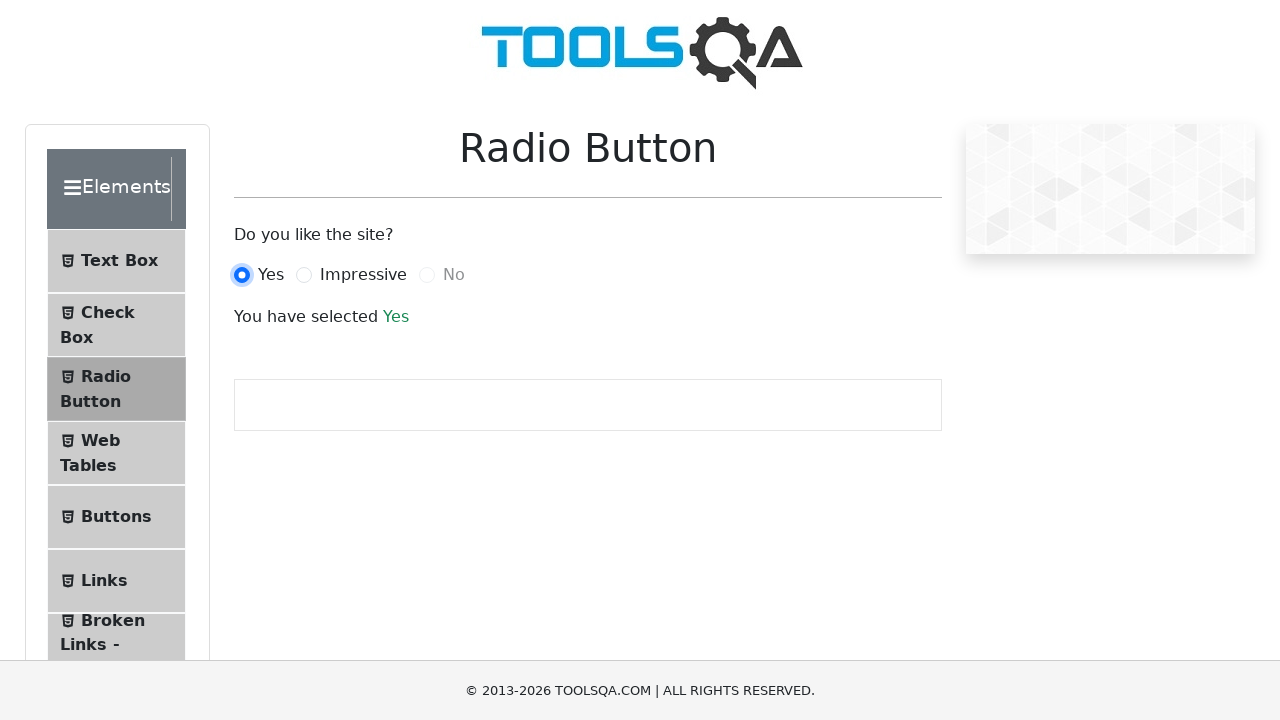

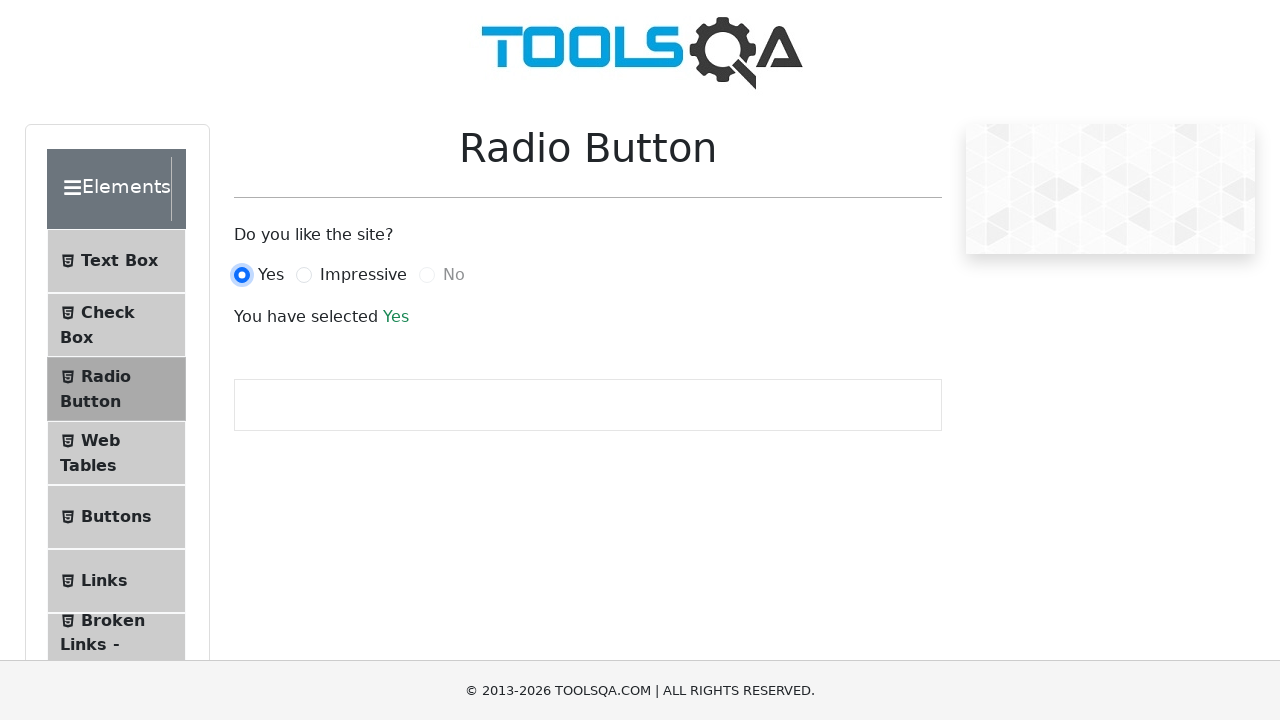